Tests double-click functionality on a button element on the DemoQA buttons page

Starting URL: https://demoqa.com/buttons

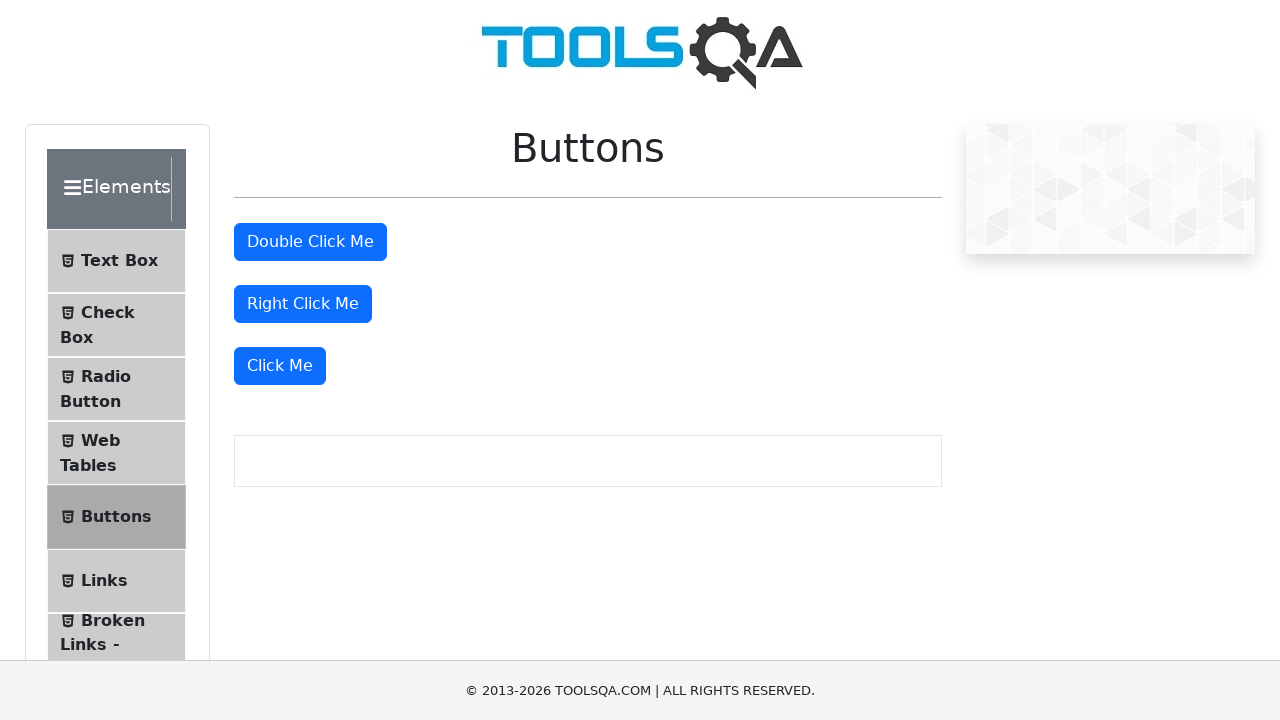

Located the double-click button element
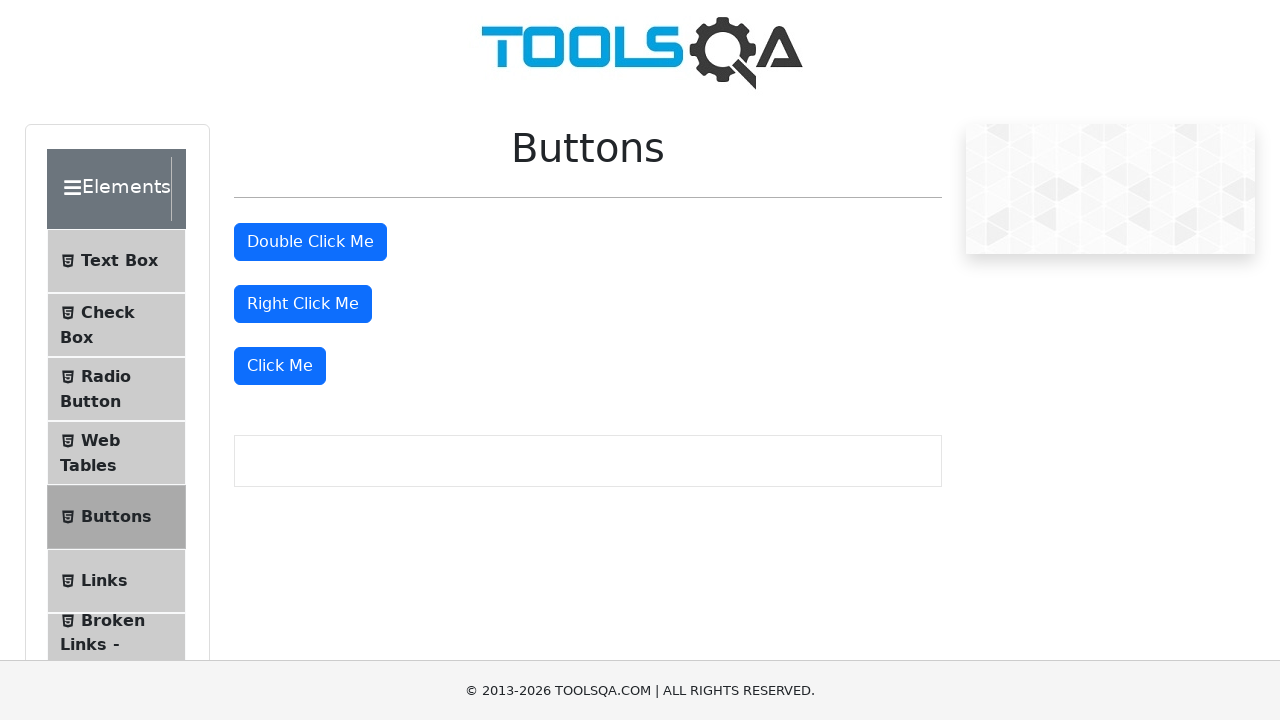

Performed double-click action on the button at (310, 242) on #doubleClickBtn
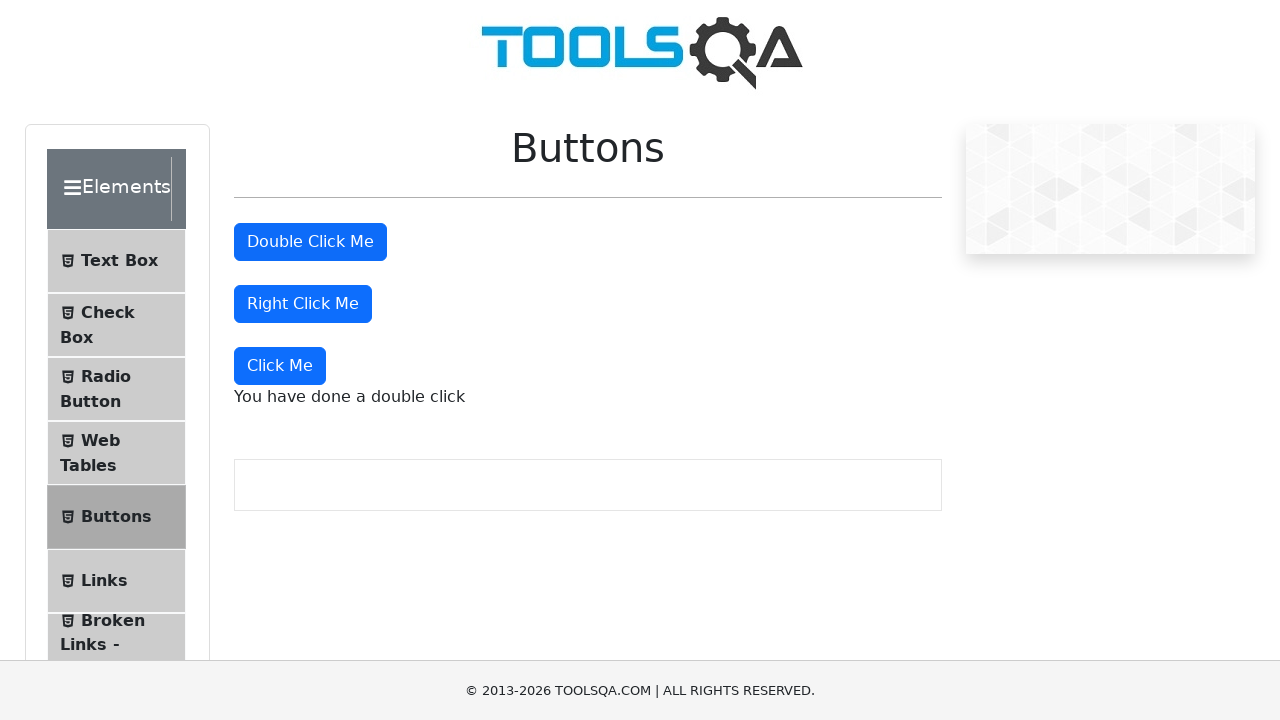

Waited 2 seconds for the double-click result to appear
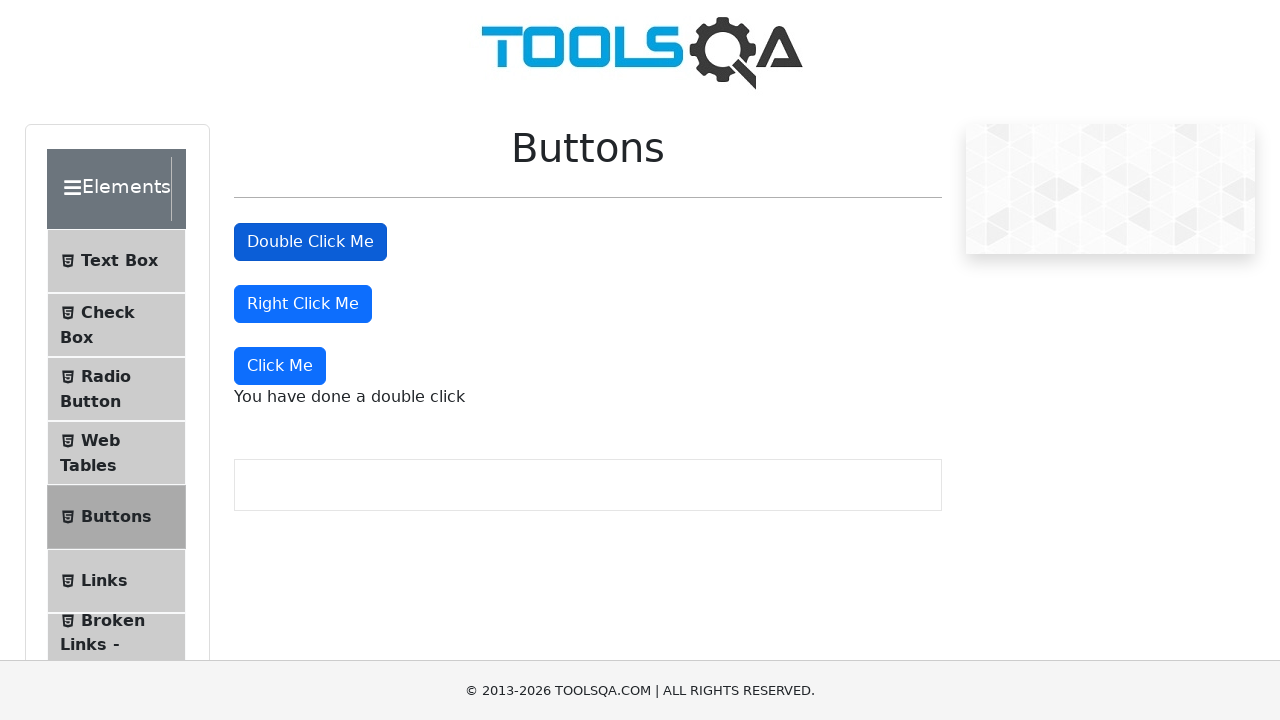

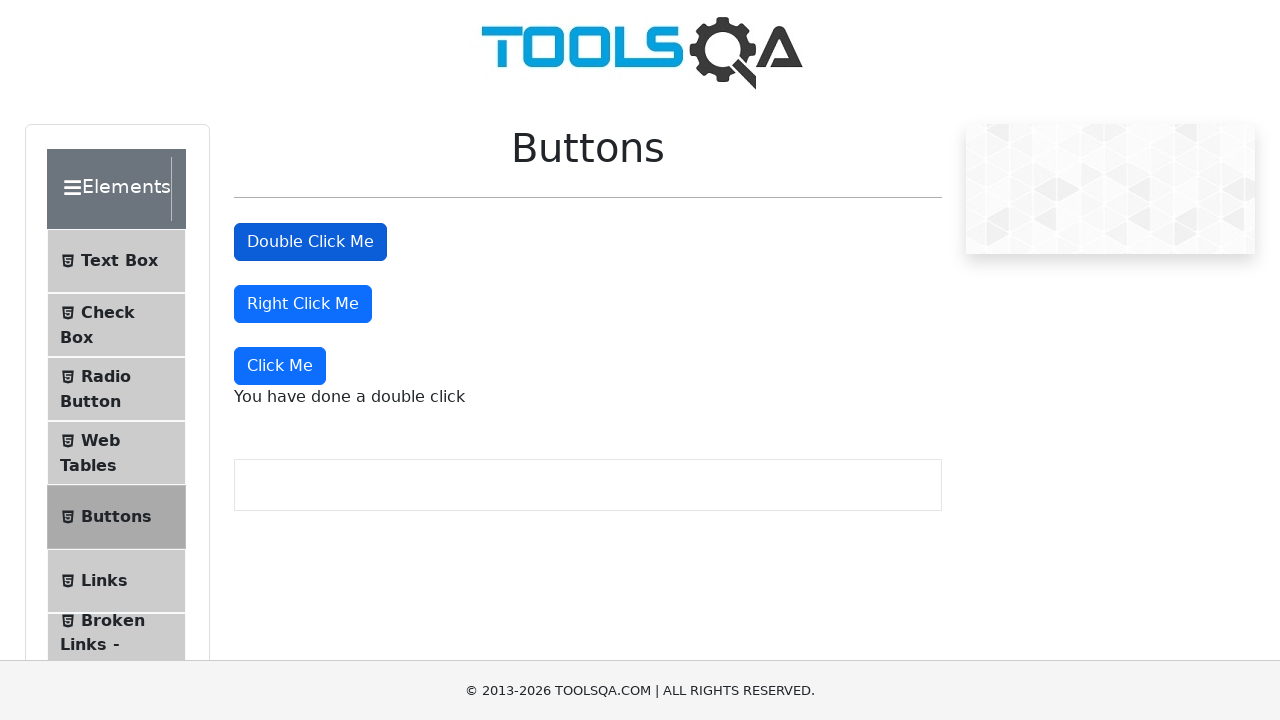